Tests the dynamic controls page by clicking the Enable button and verifying that the "It's enabled!" message is displayed after the action completes.

Starting URL: https://the-internet.herokuapp.com/dynamic_controls

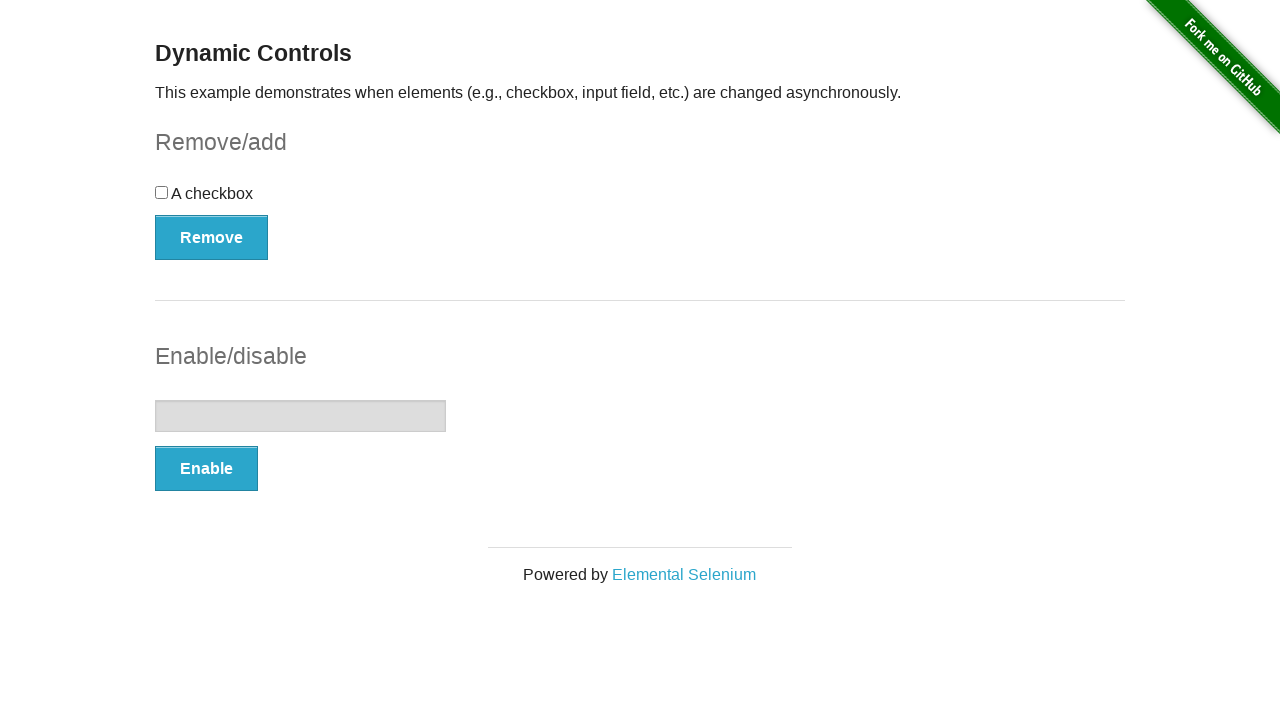

Navigated to dynamic controls page
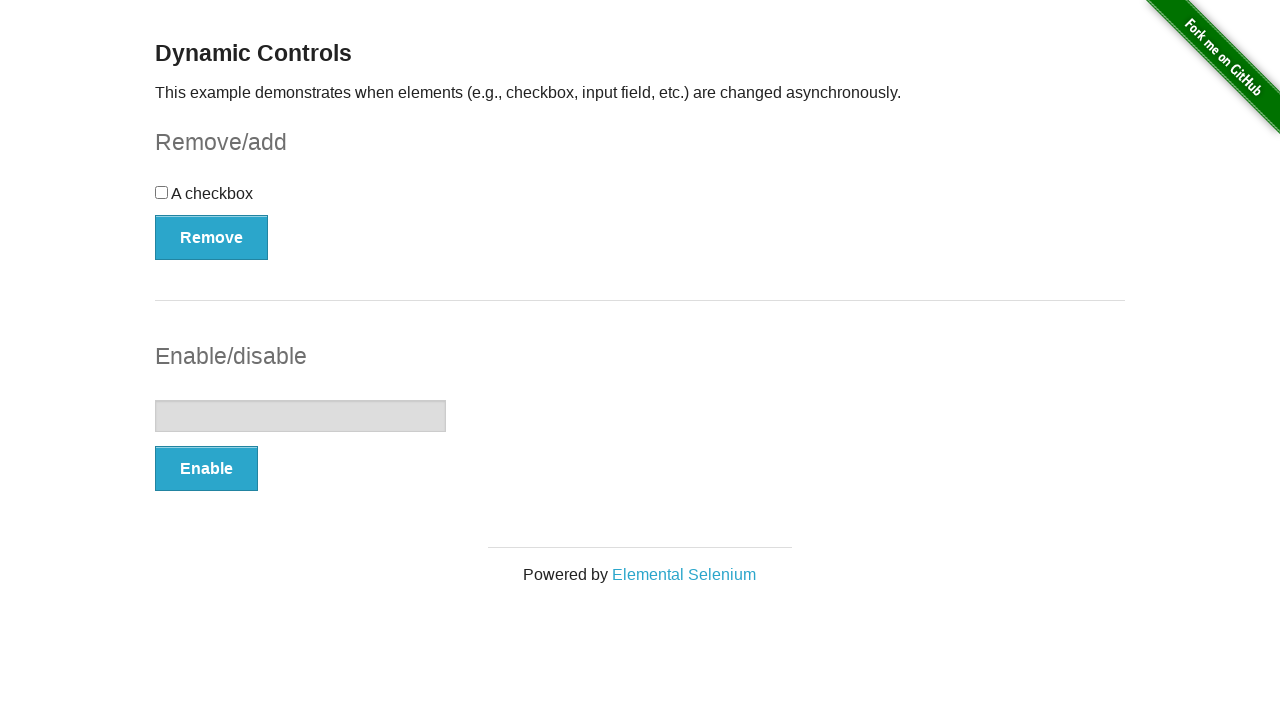

Clicked the Enable button at (206, 469) on xpath=//button[text()='Enable']
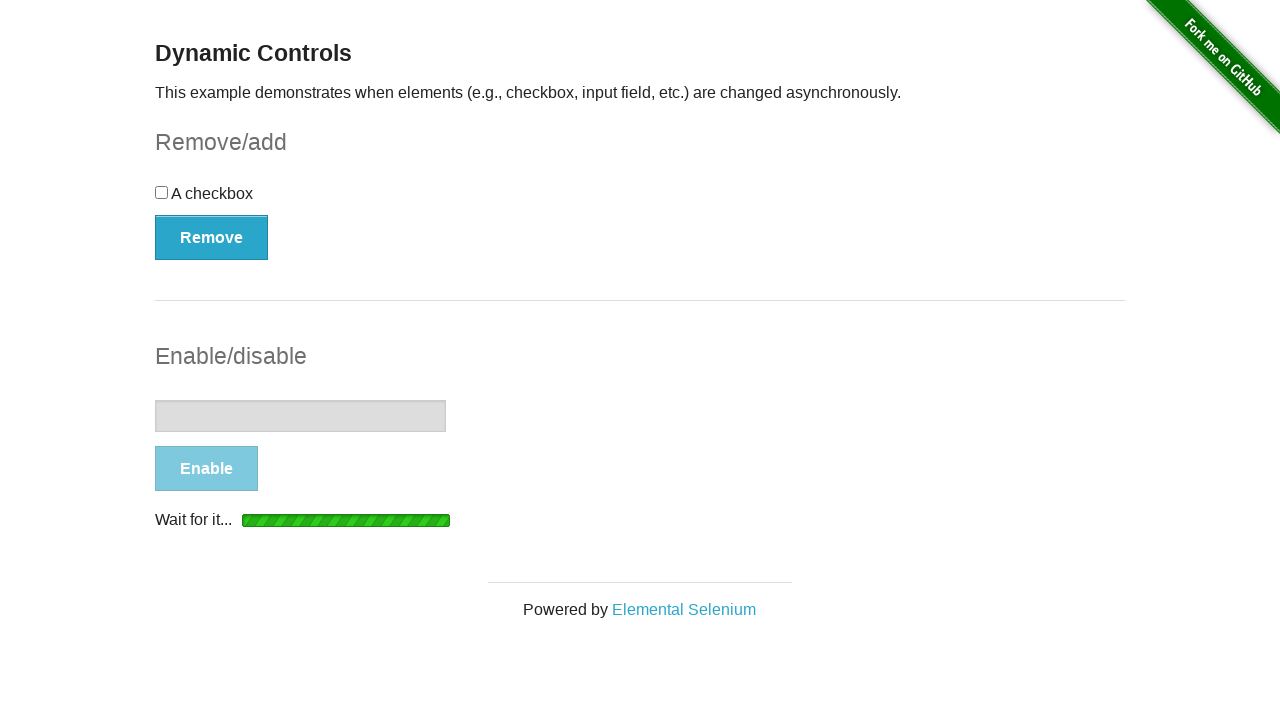

Waited for 'It's enabled!' message to appear
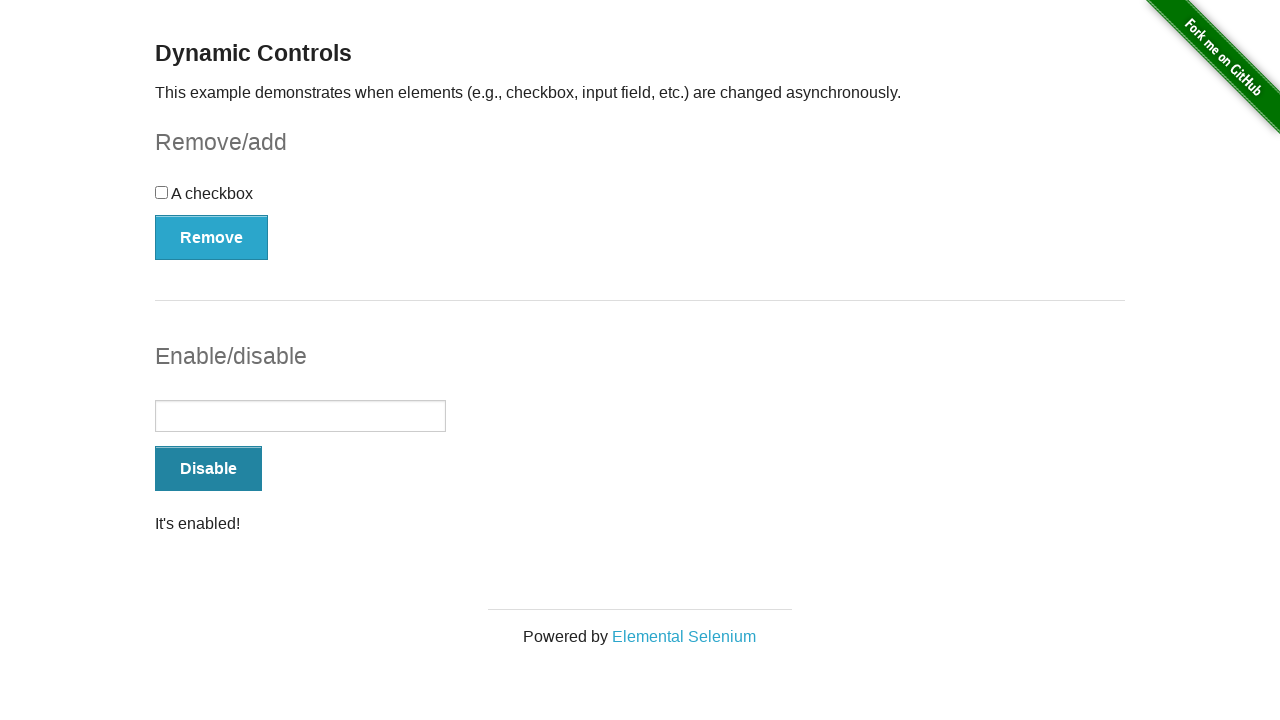

Verified that 'It's enabled!' message is visible
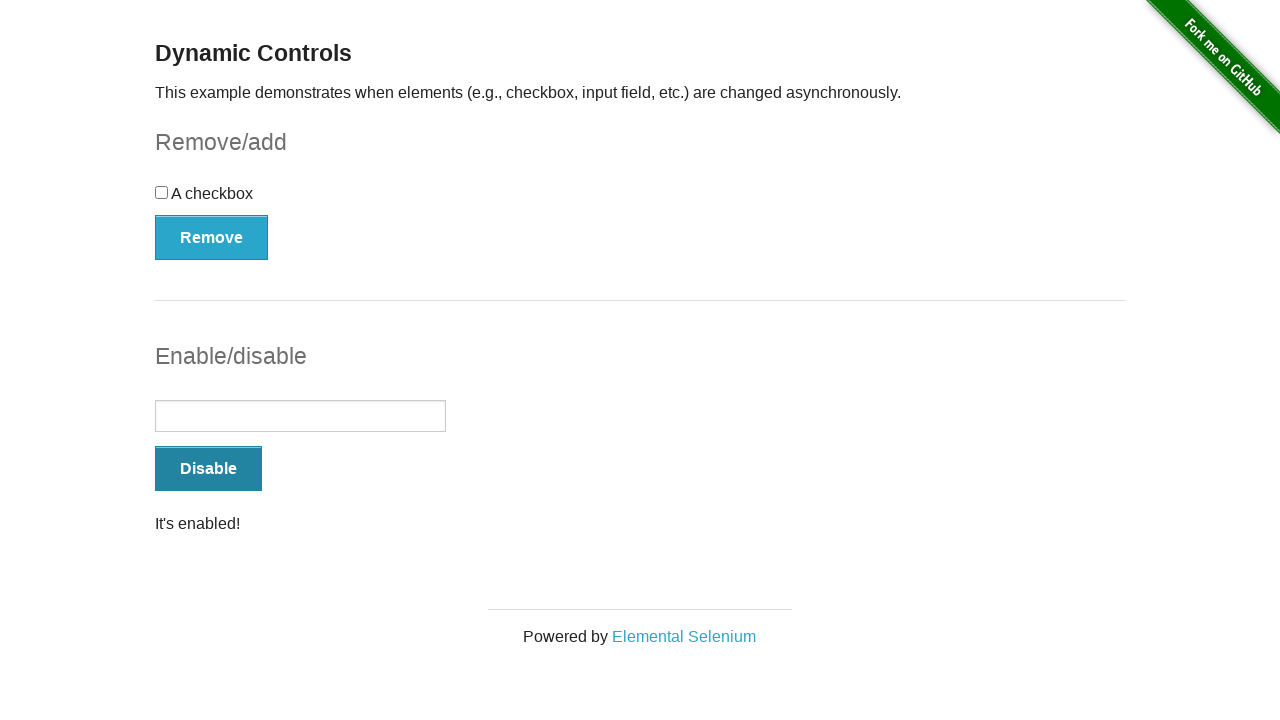

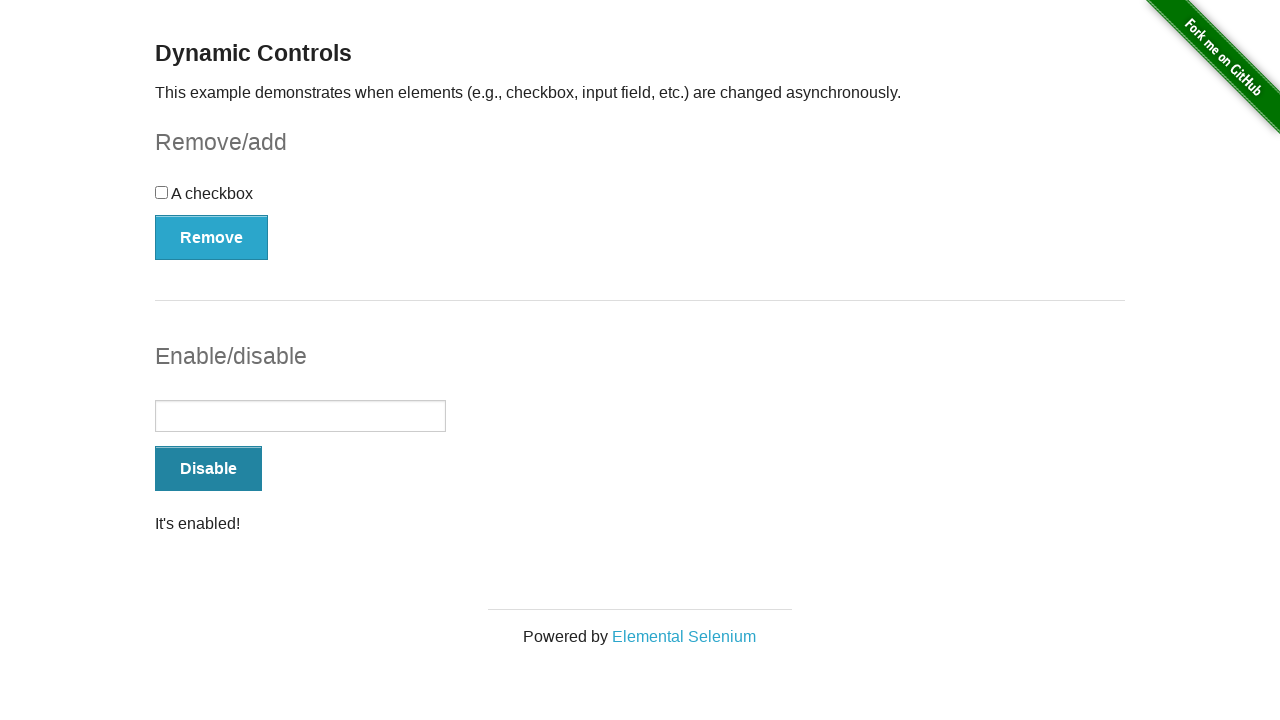